Navigates to JD.com (Chinese e-commerce website) and scrolls down the page by 800 pixels

Starting URL: https://www.jd.com

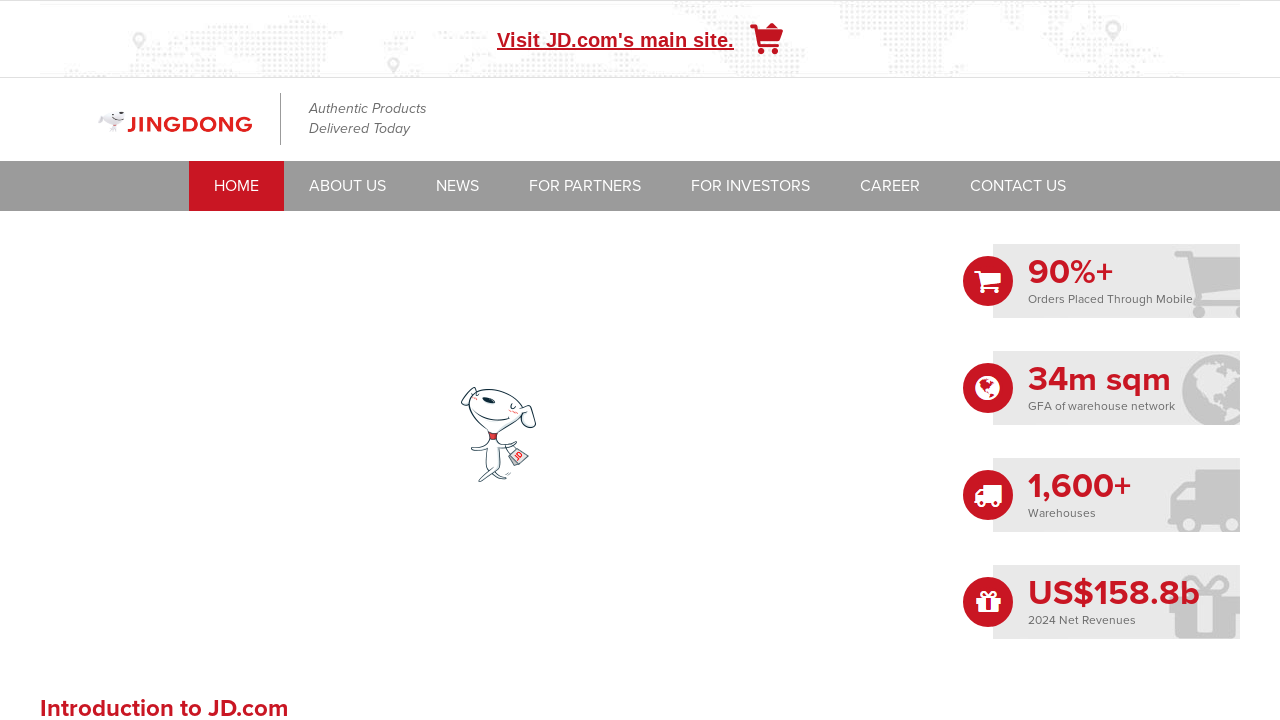

Scrolled down the page by 800 pixels
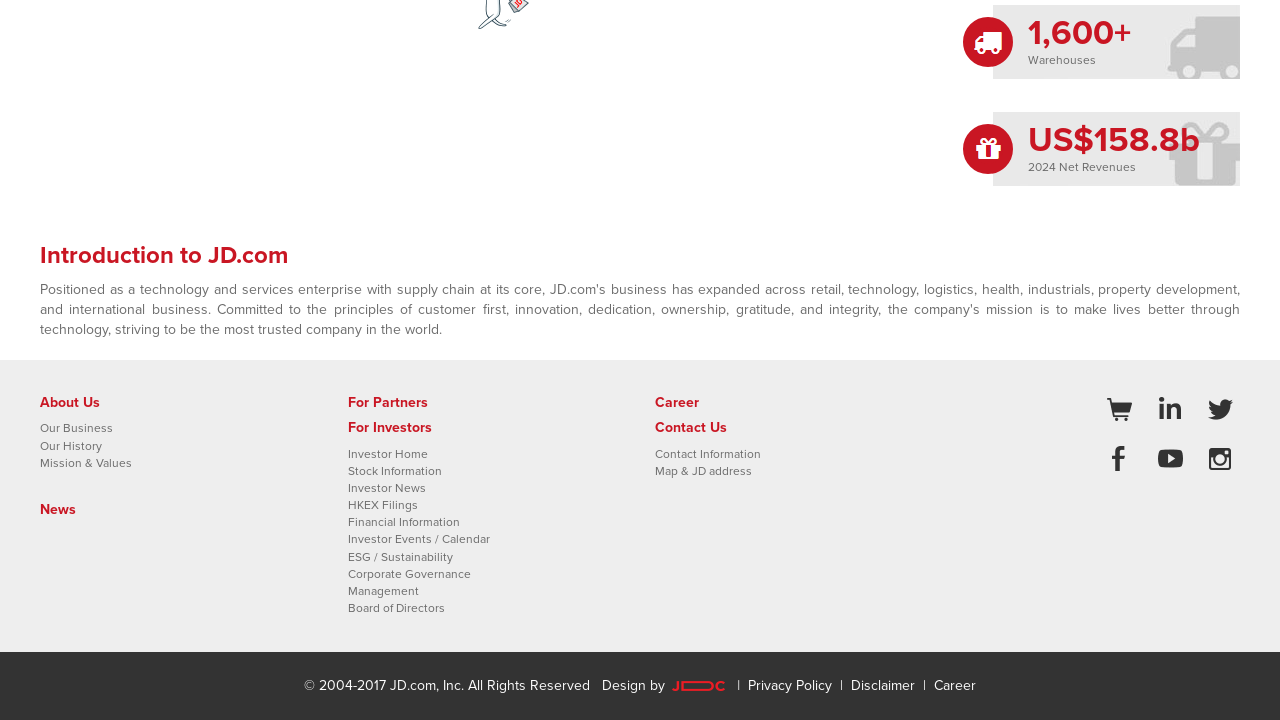

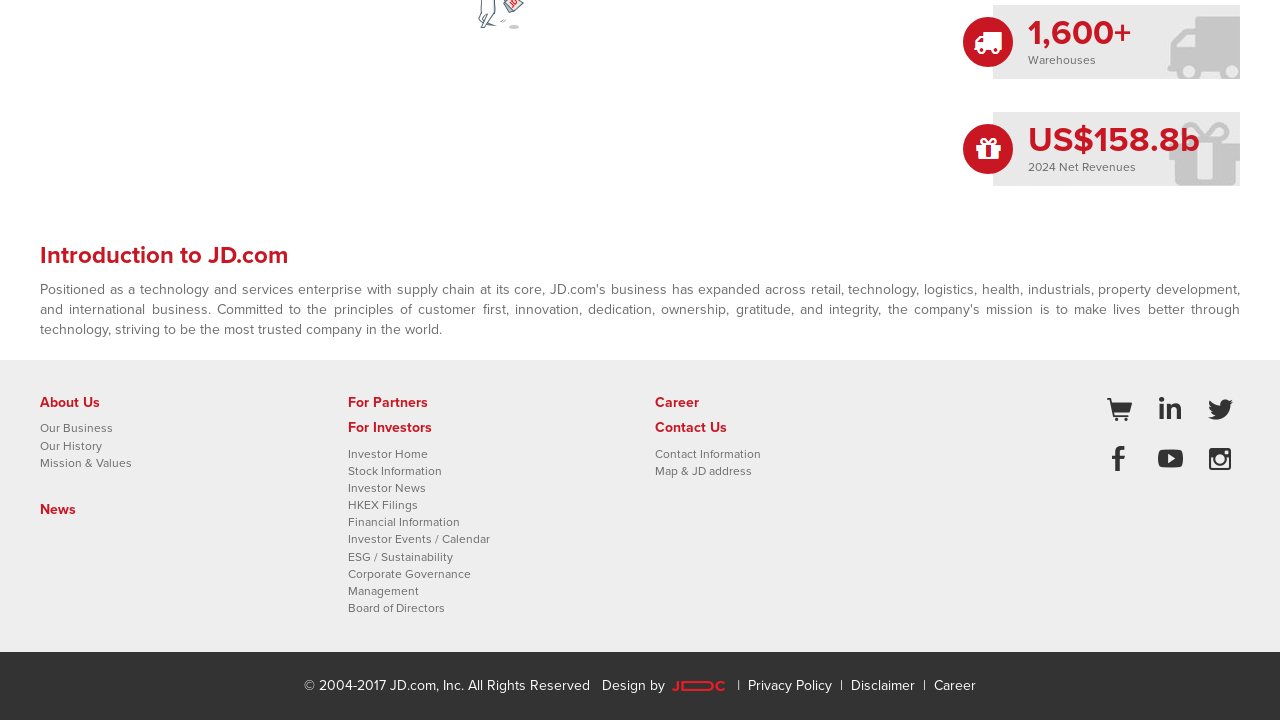